Tests window handle functionality by opening multiple browser windows and switching between them

Starting URL: http://demo.automationtesting.in/Windows.html

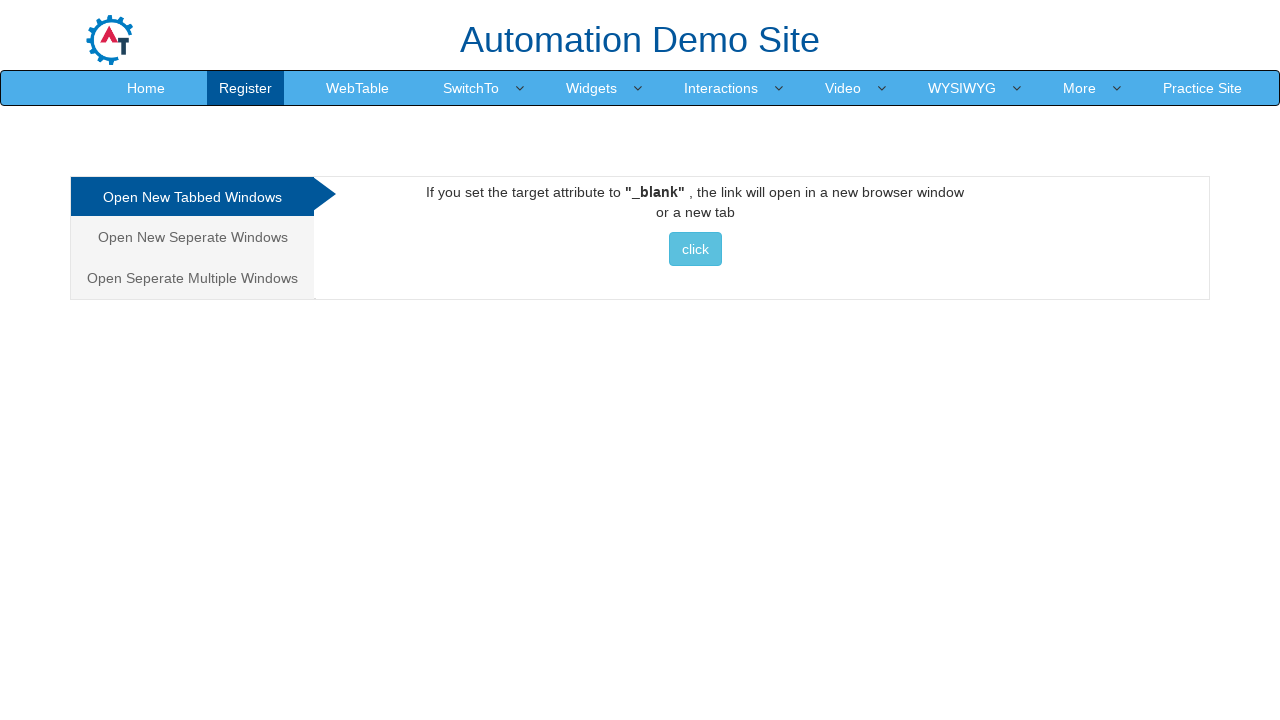

Clicked on 'Open Seperate Multiple Windows' tab at (192, 278) on text=Open Seperate Multiple Windows
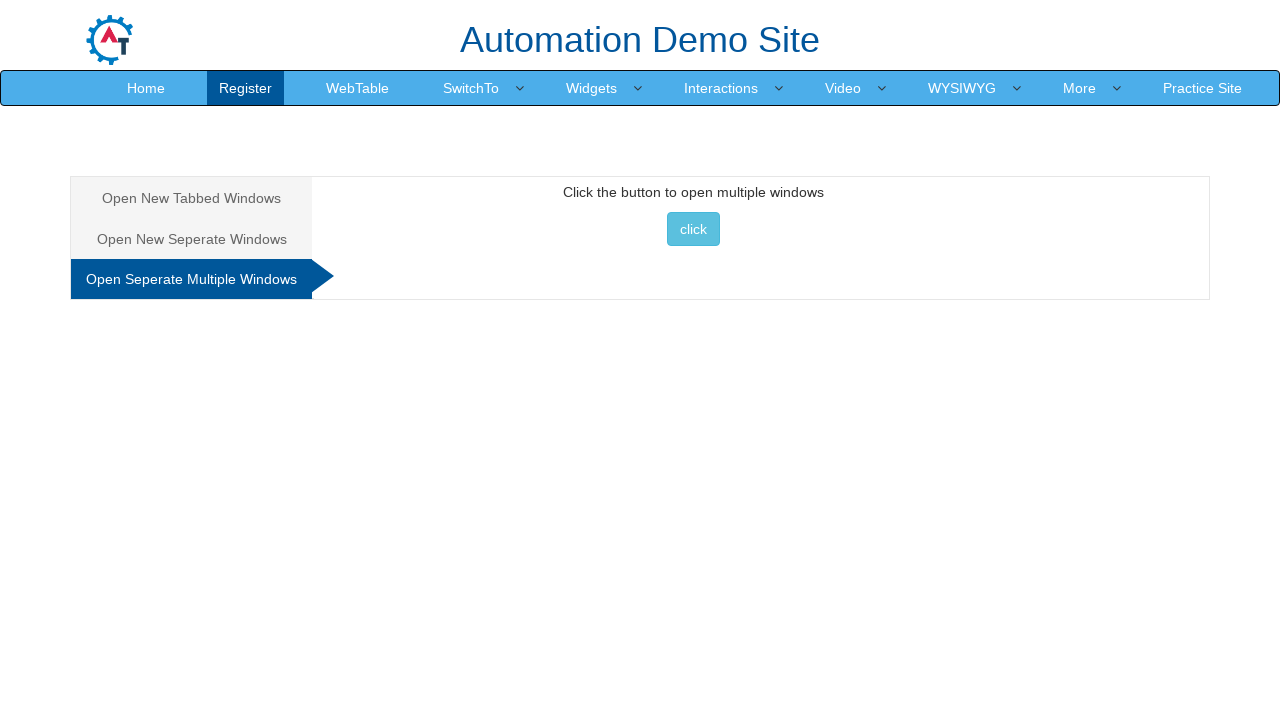

Clicked button to open multiple windows at (693, 229) on button[onclick='multiwindow()']
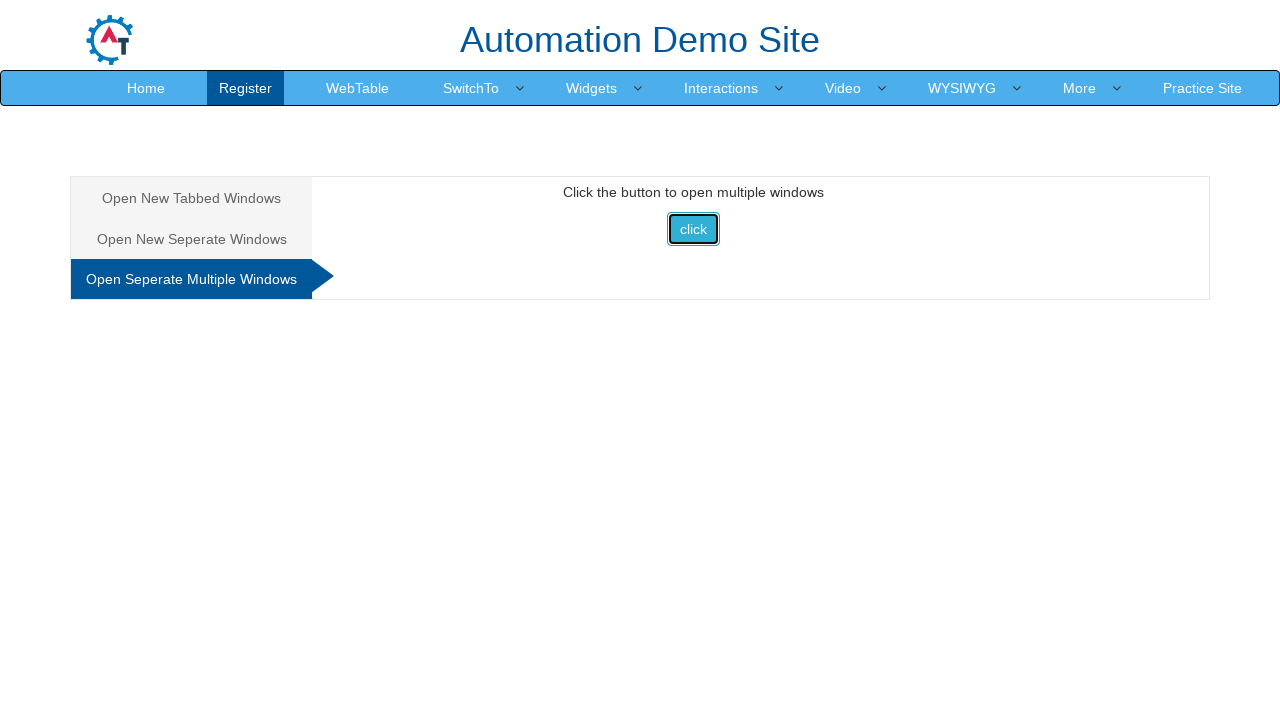

Waited 2 seconds for new windows to open
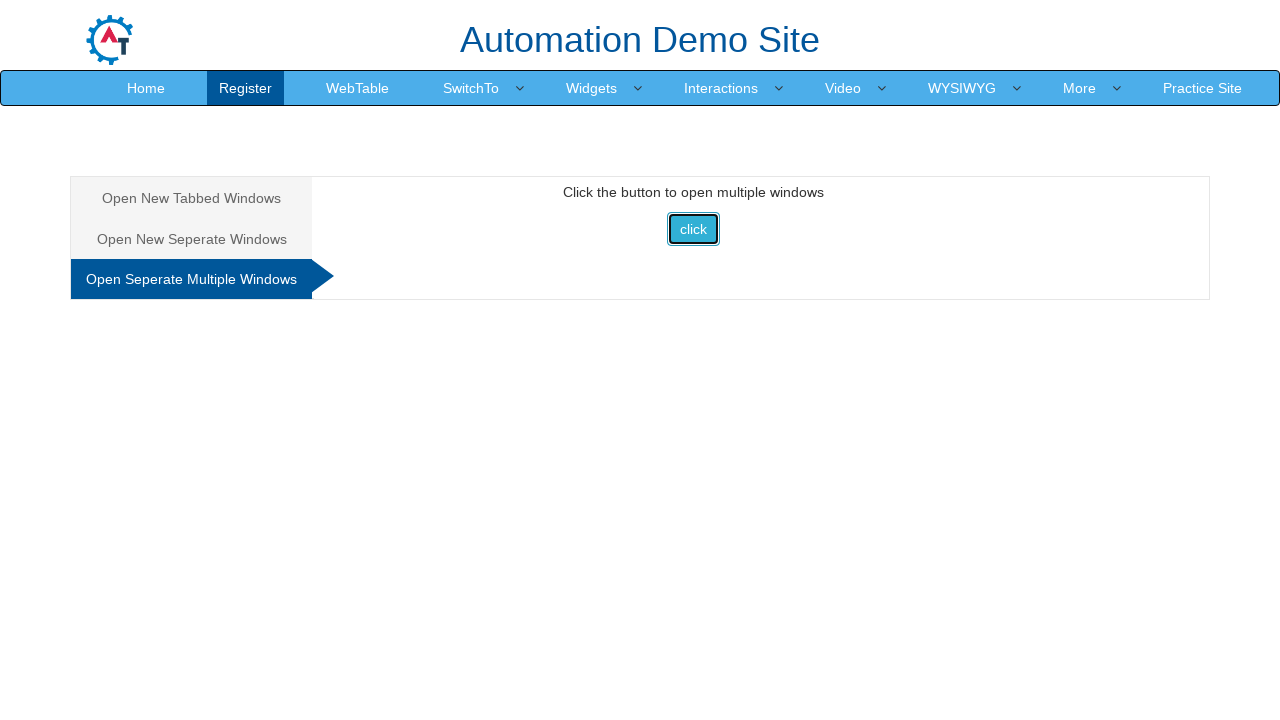

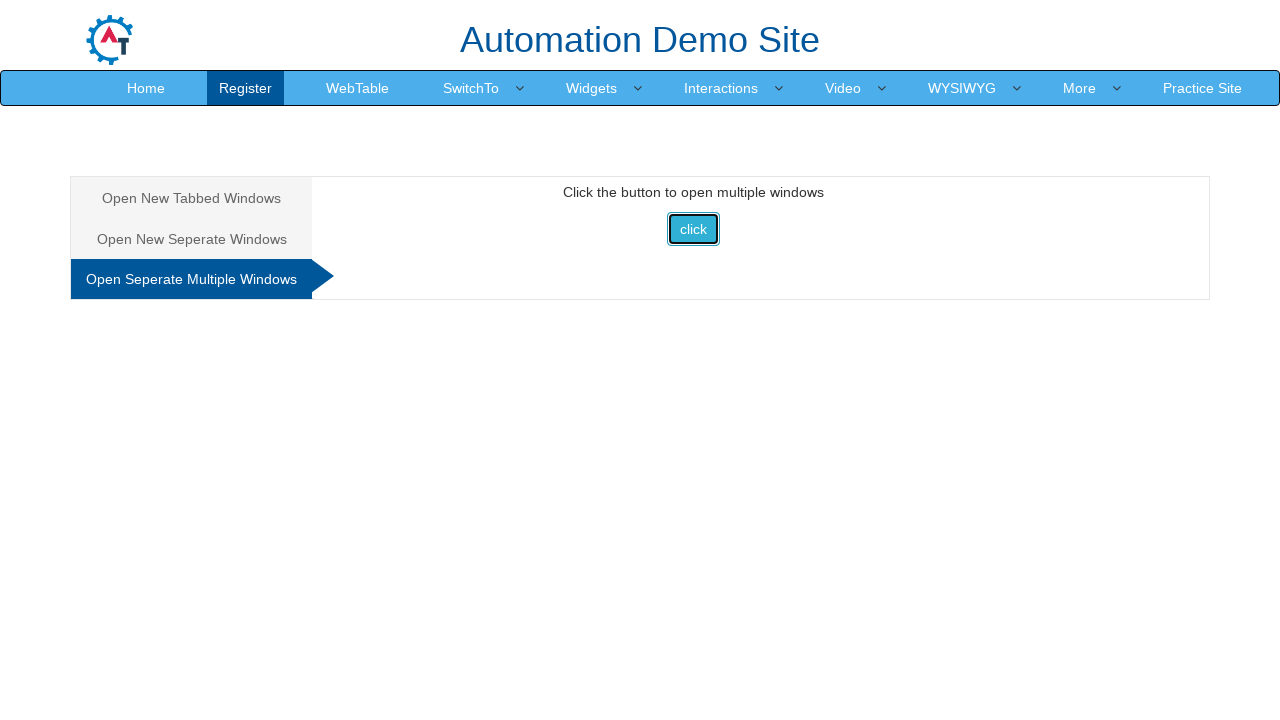